Tests searching for an existing customer in the bank manager's customer list by entering a customer name

Starting URL: https://www.globalsqa.com/angularJs-protractor/BankingProject/#/login

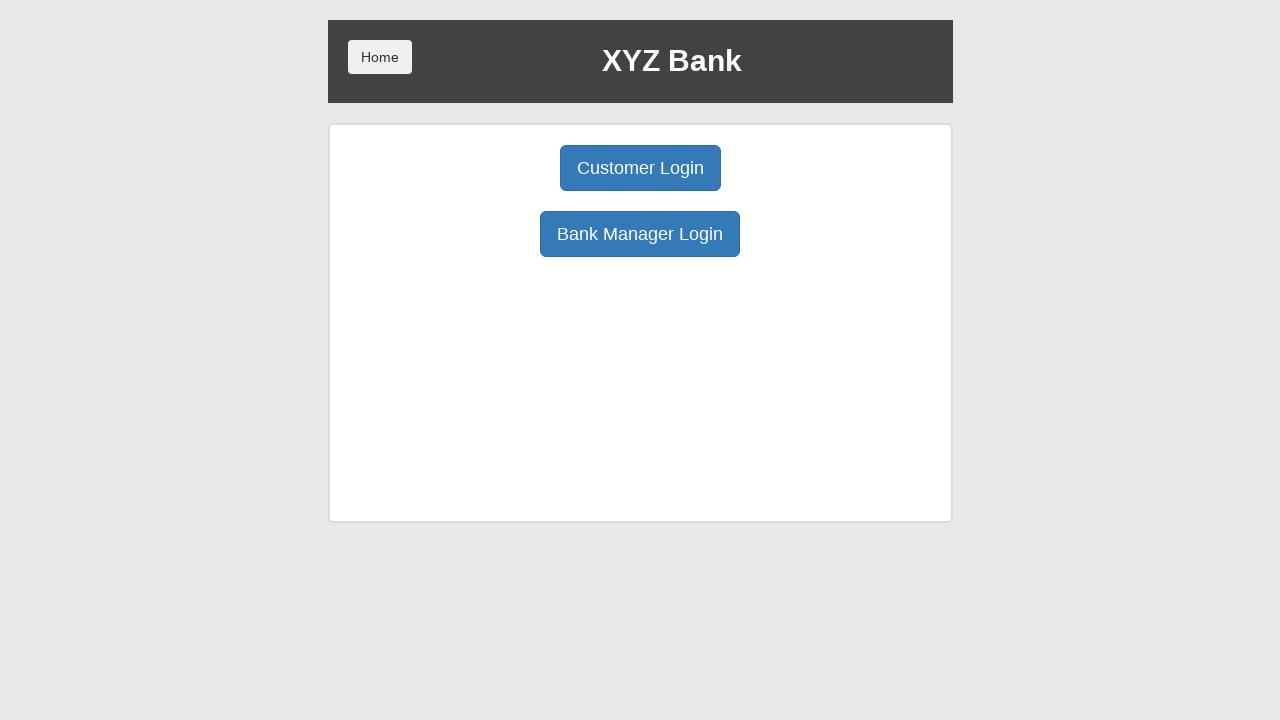

Clicked Bank Manager Login button at (640, 234) on button:has-text('Bank Manager Login')
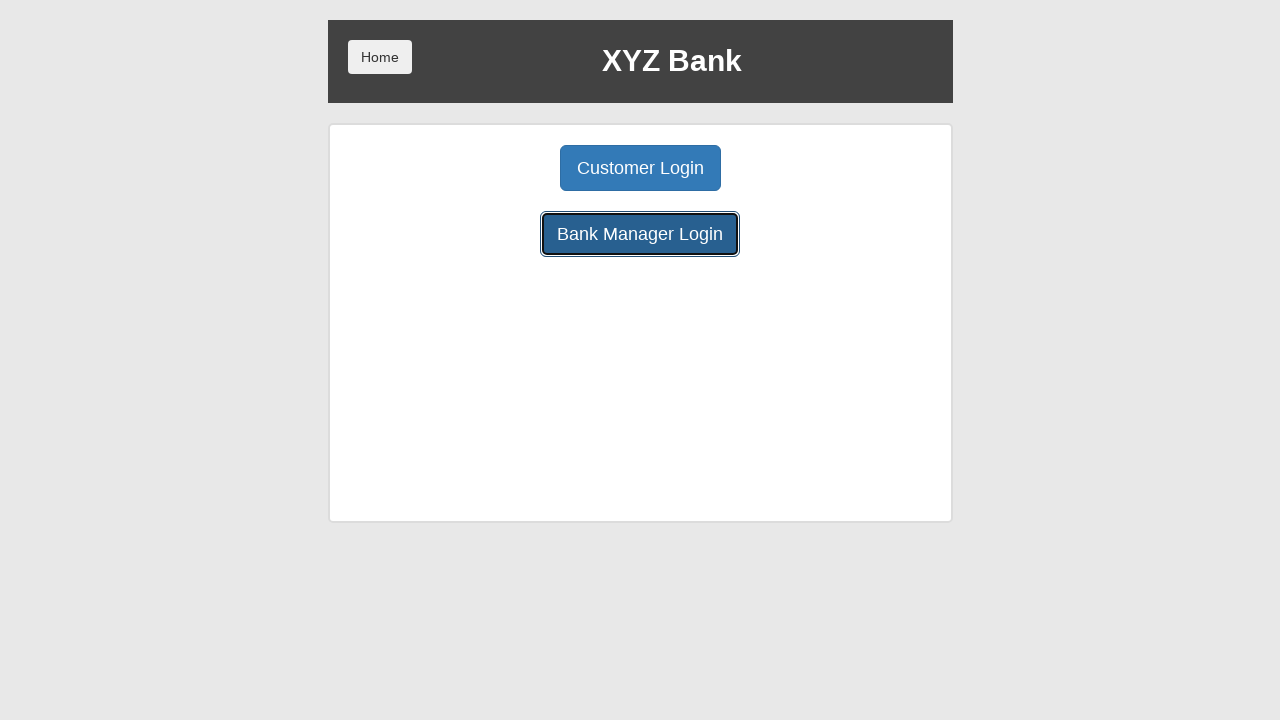

Clicked Customers button to view customer list at (792, 168) on button:has-text('Customers')
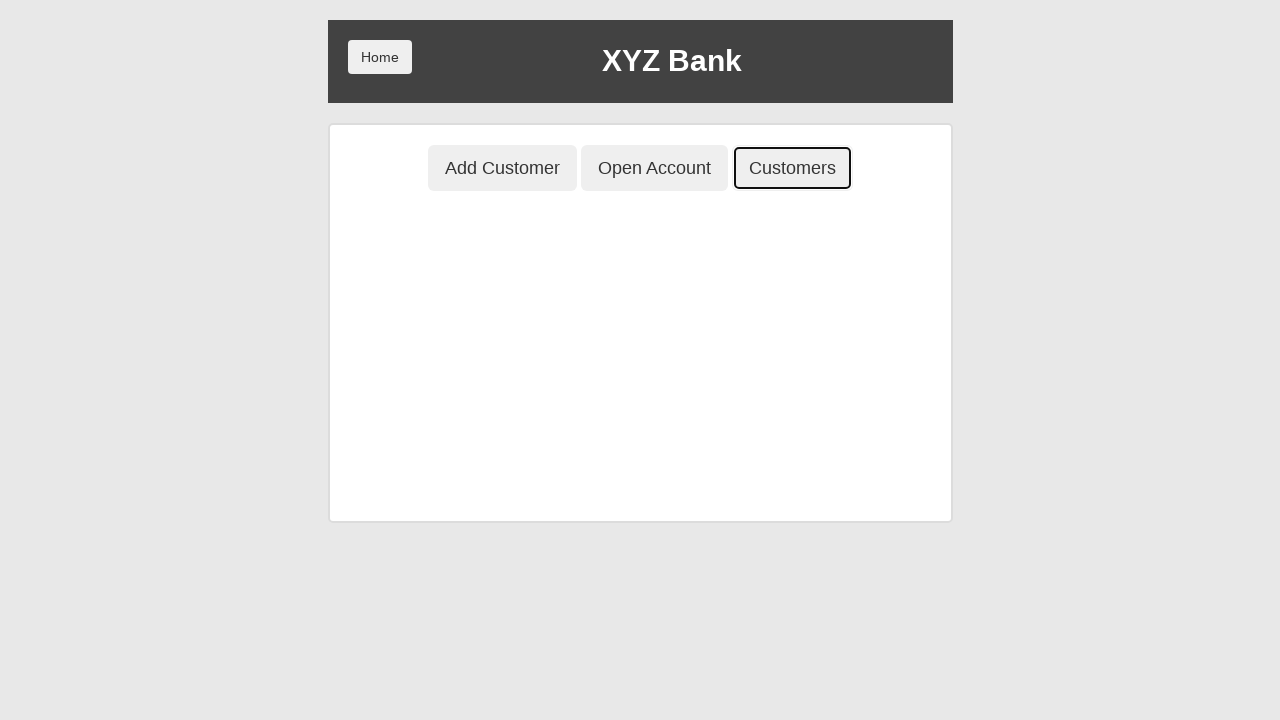

Entered 'Neville' in customer search field on input[placeholder='Search Customer']
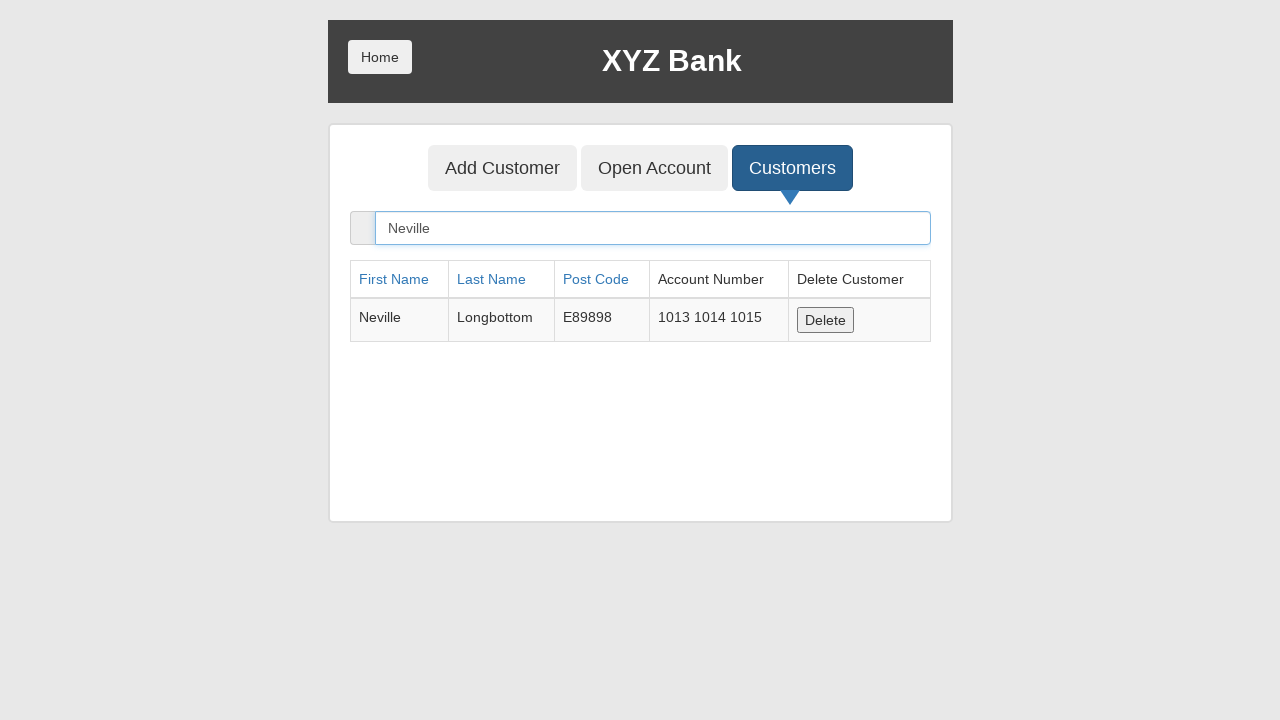

Search result for 'Neville' customer displayed successfully
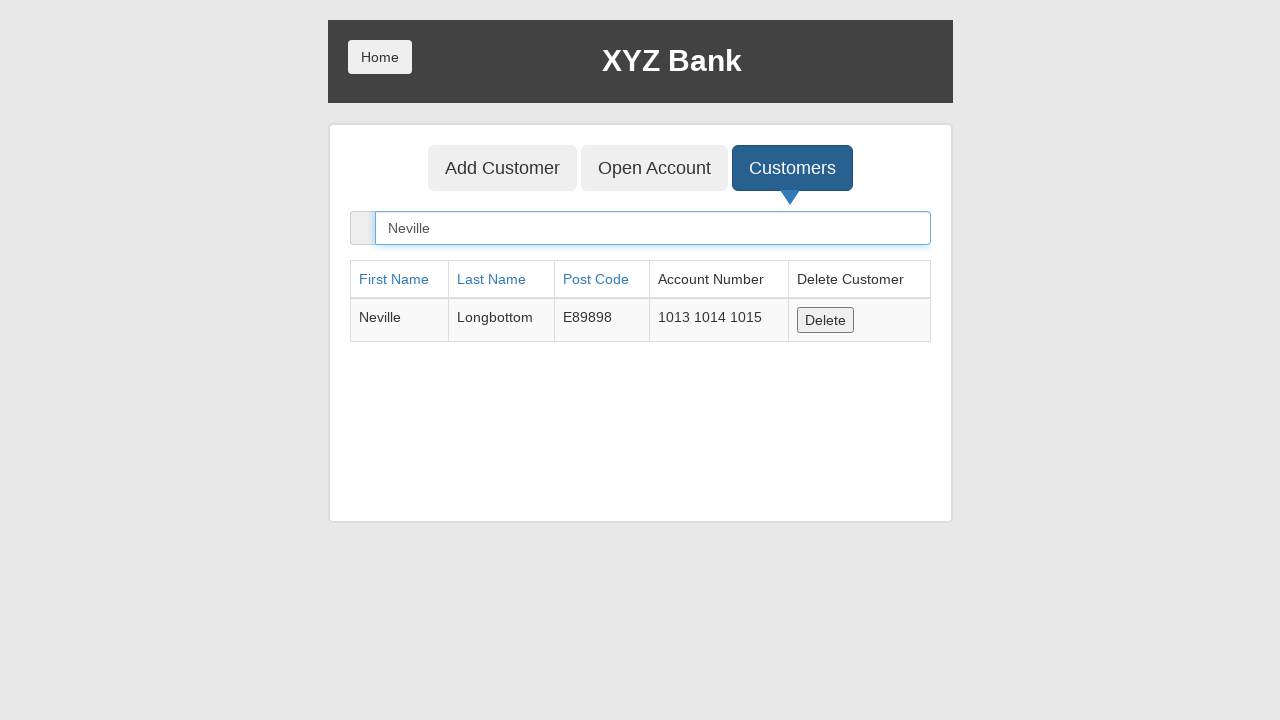

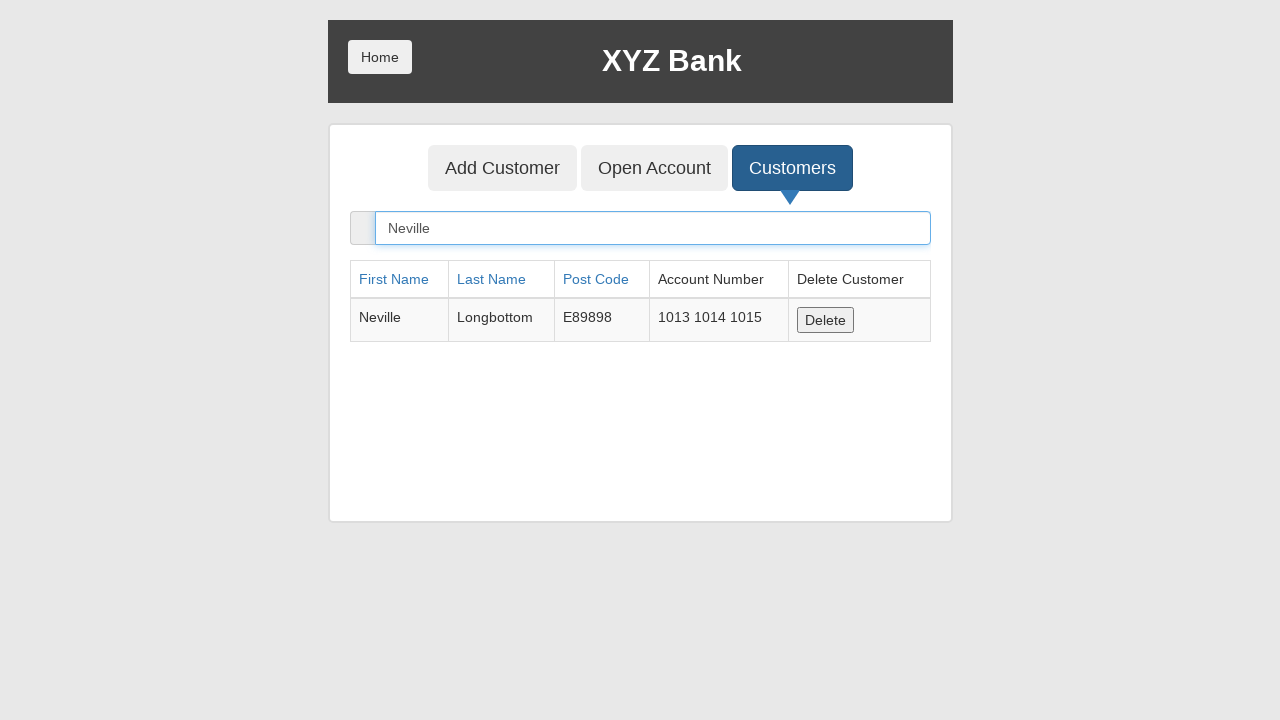